Tests navigation by clicking a dynamically calculated link text (based on mathematical formula), then fills out a form with personal information (first name, last name, city, country) and submits it.

Starting URL: http://suninjuly.github.io/find_link_text

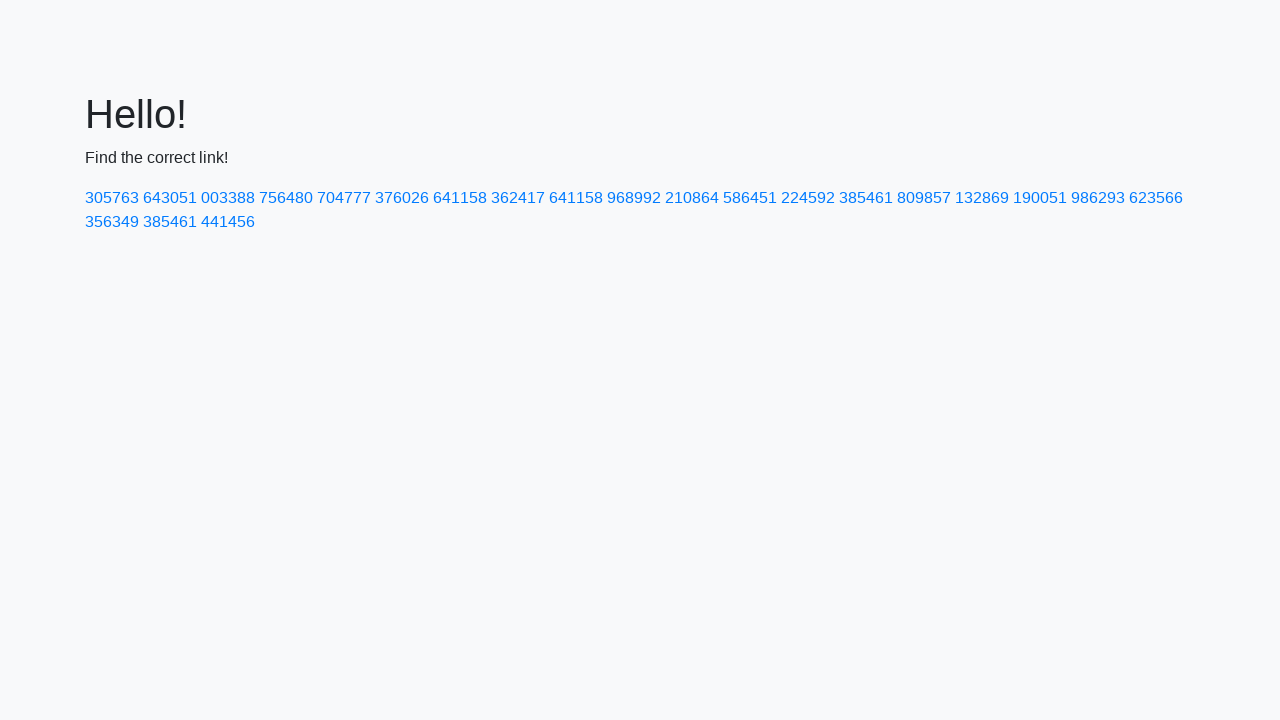

Clicked link with dynamically calculated text: 224592 at (808, 198) on text=224592
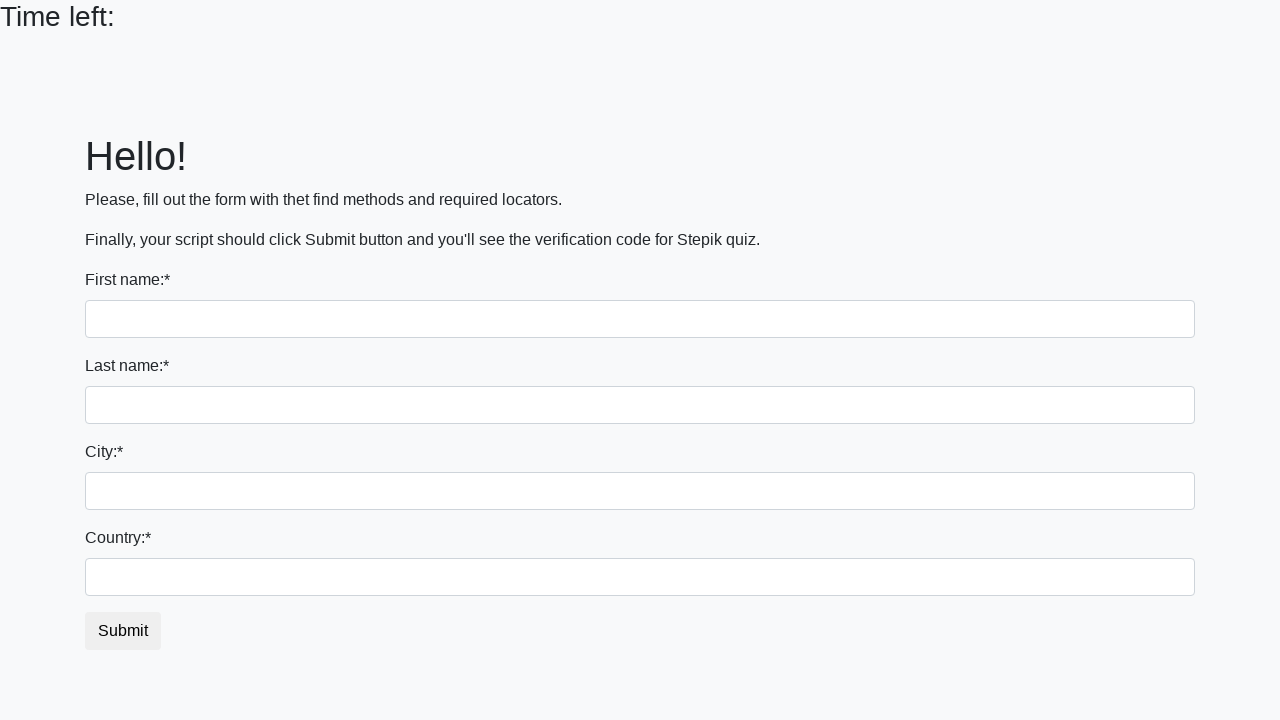

Filled first name field with 'Ivan' on input
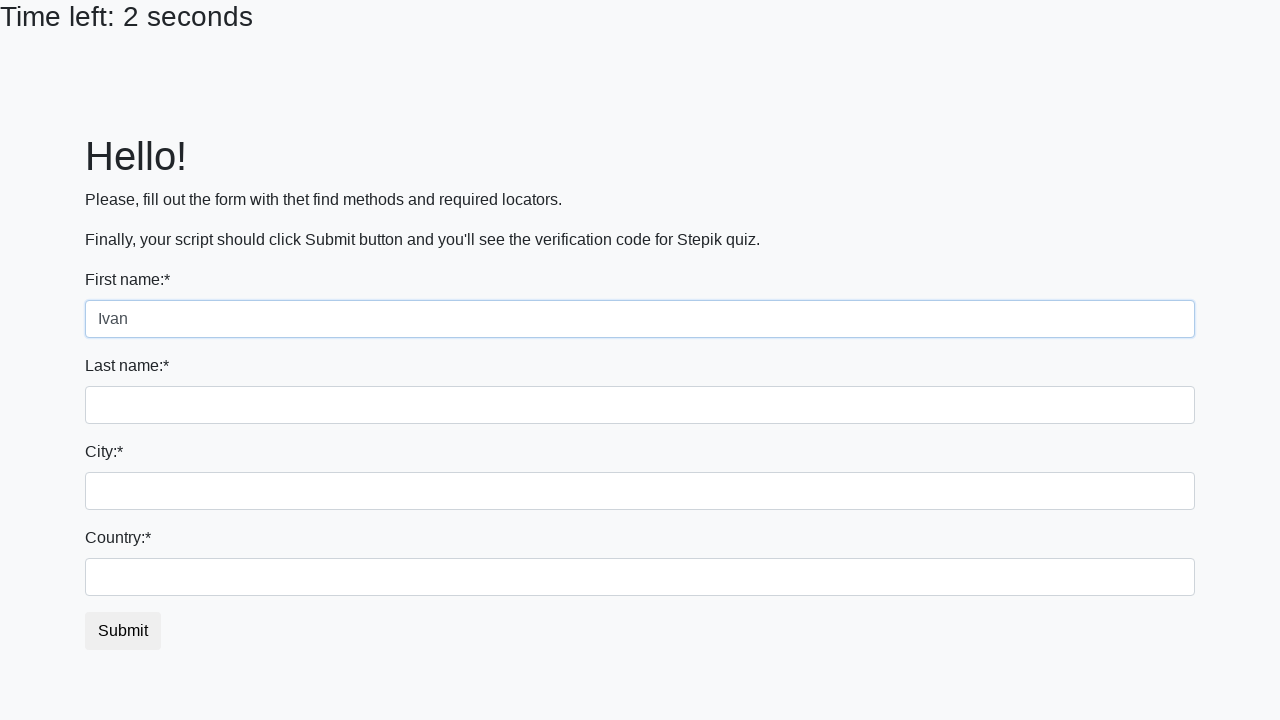

Filled last name field with 'Petrov' on input[name='last_name']
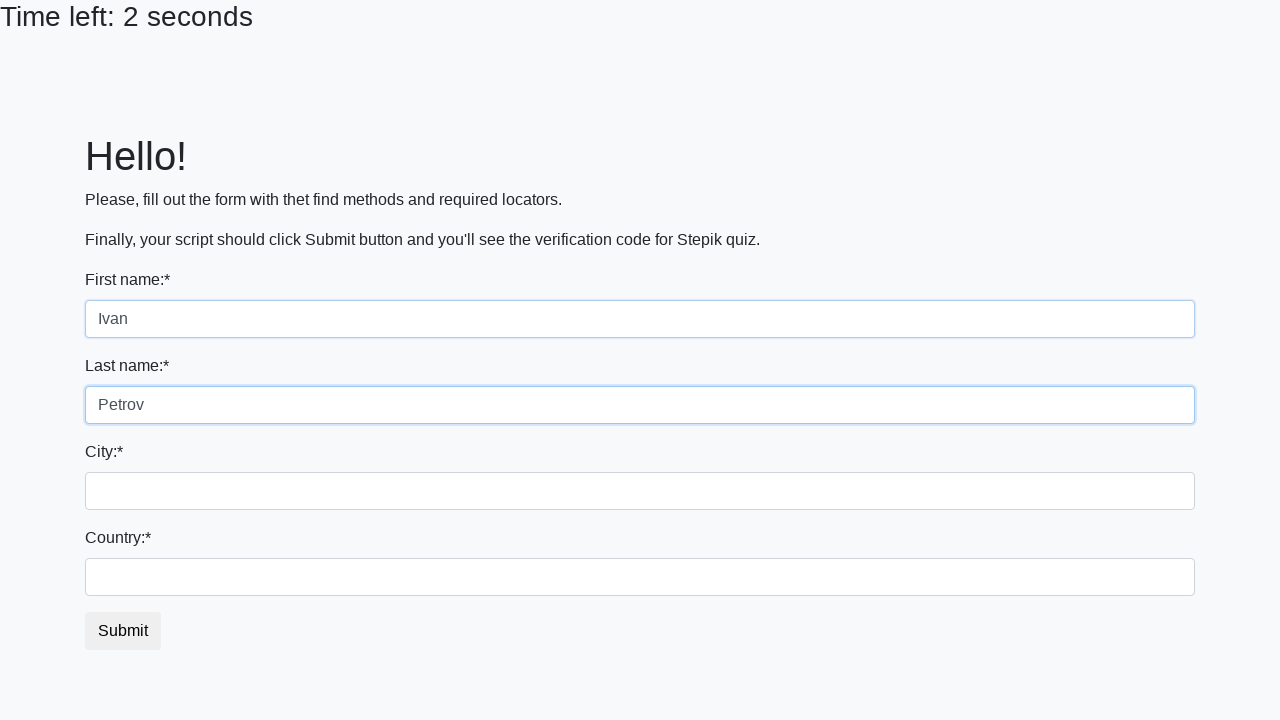

Filled city field with 'Smolensk' on .form-control.city
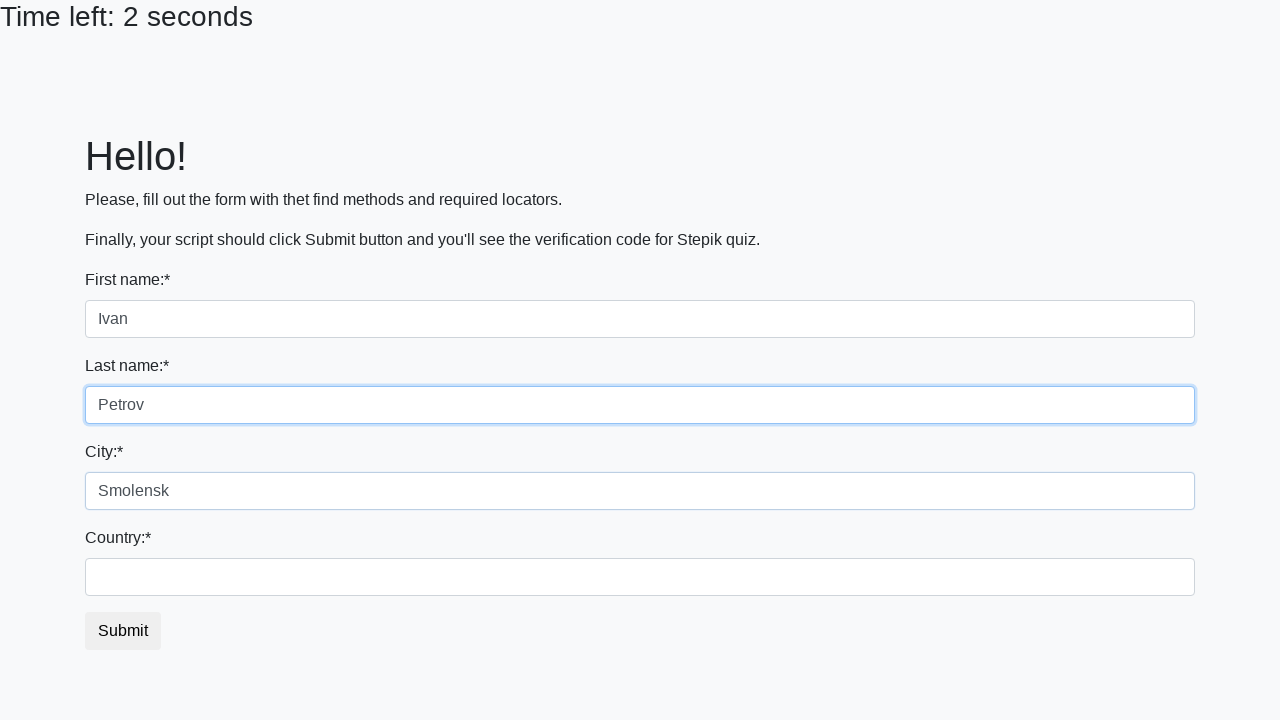

Filled country field with 'Russia' on #country
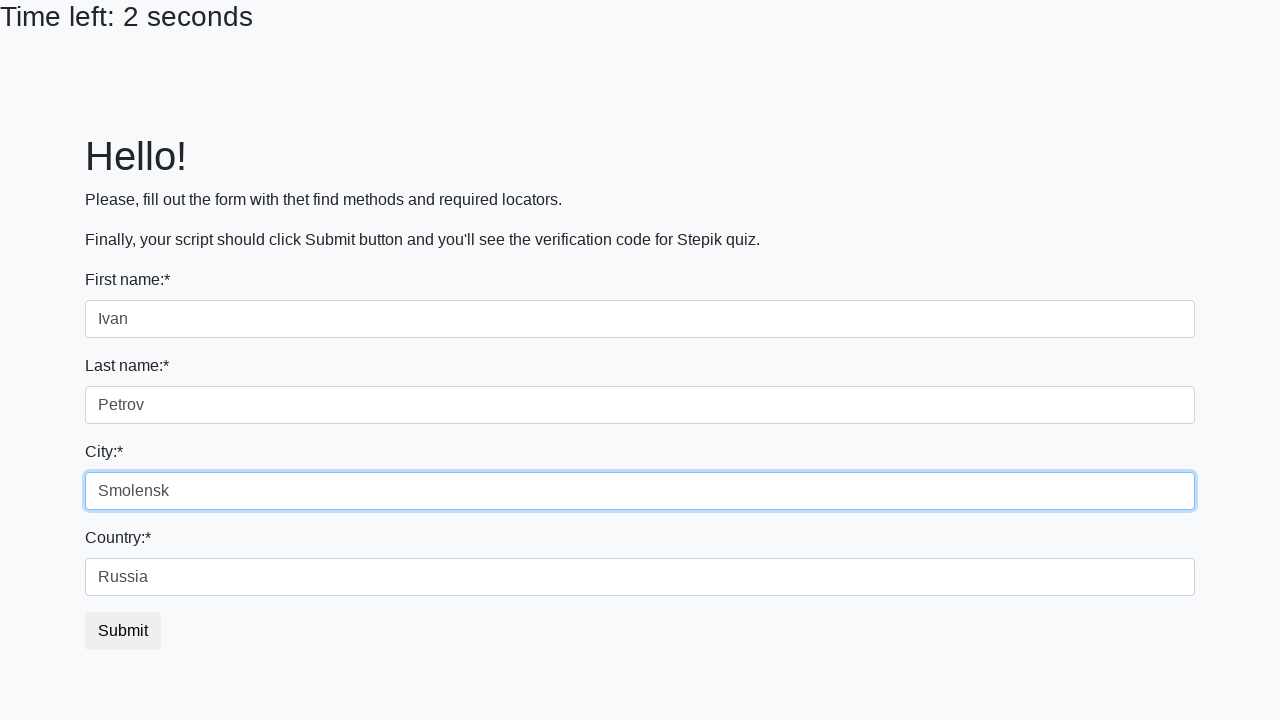

Clicked form submit button at (123, 631) on button.btn
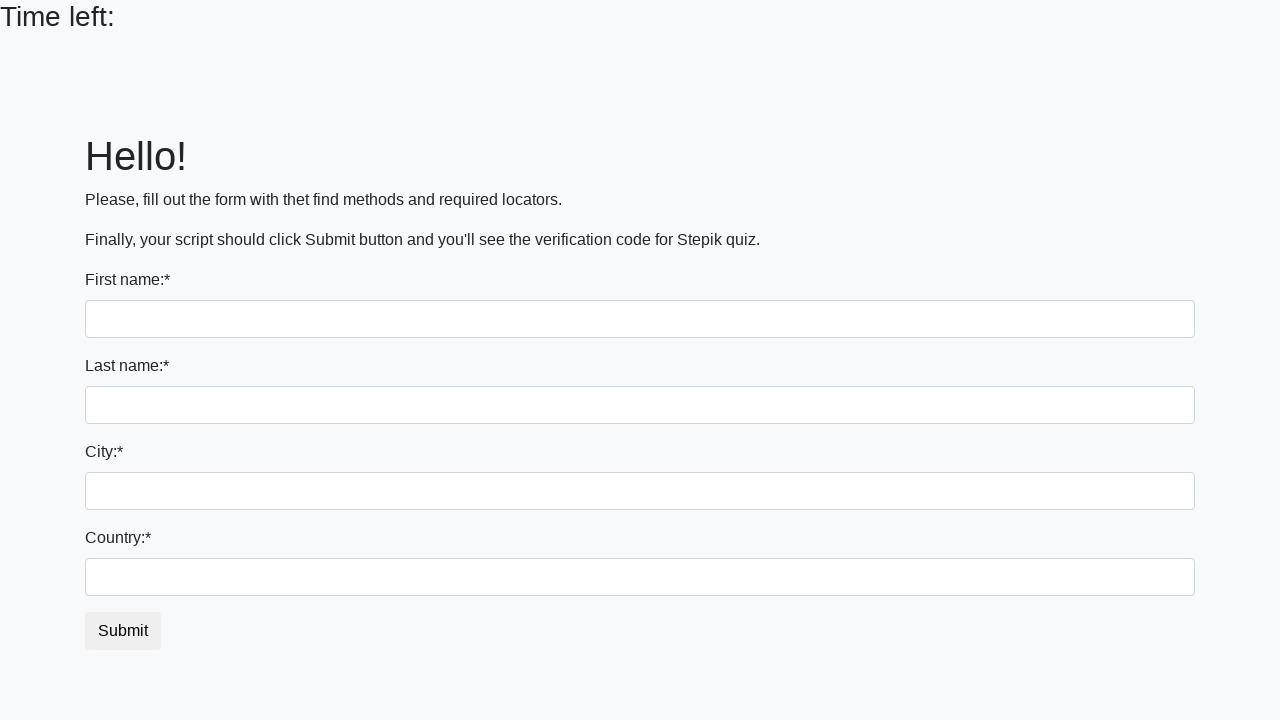

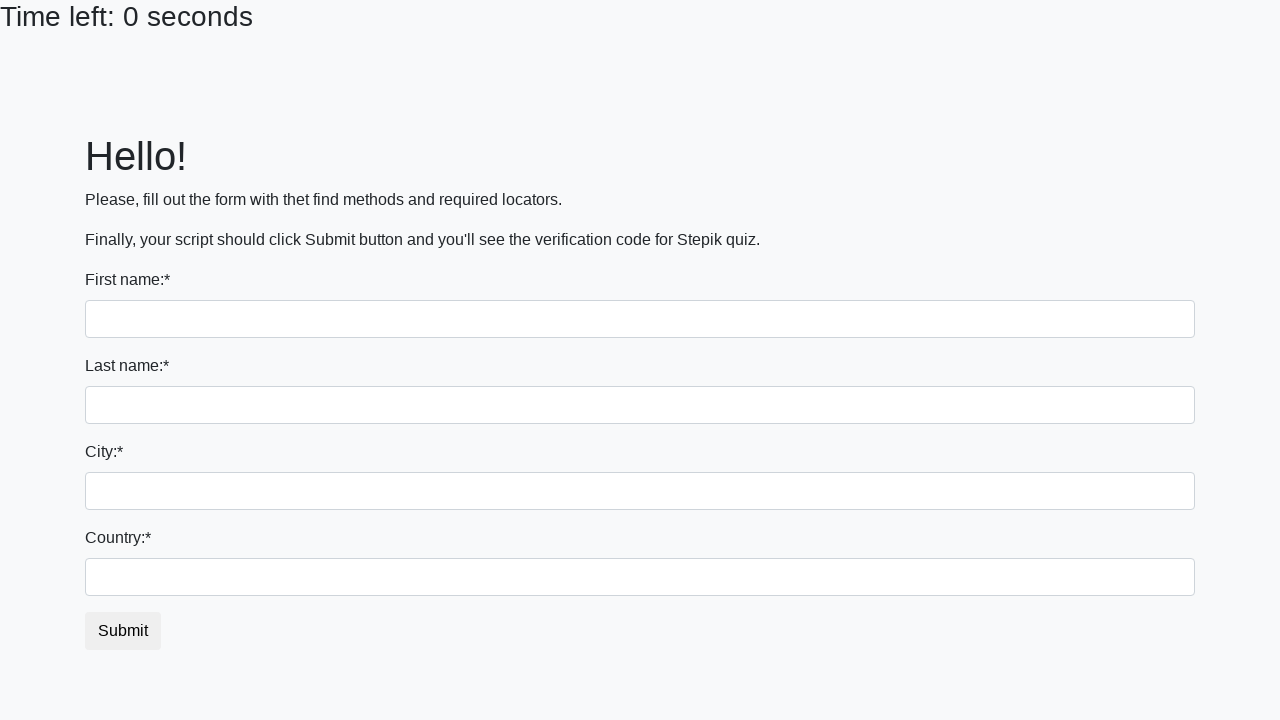